Verifies that the Spotify Uruguay homepage loads with the correct page title

Starting URL: https://www.spotify.com/uy/

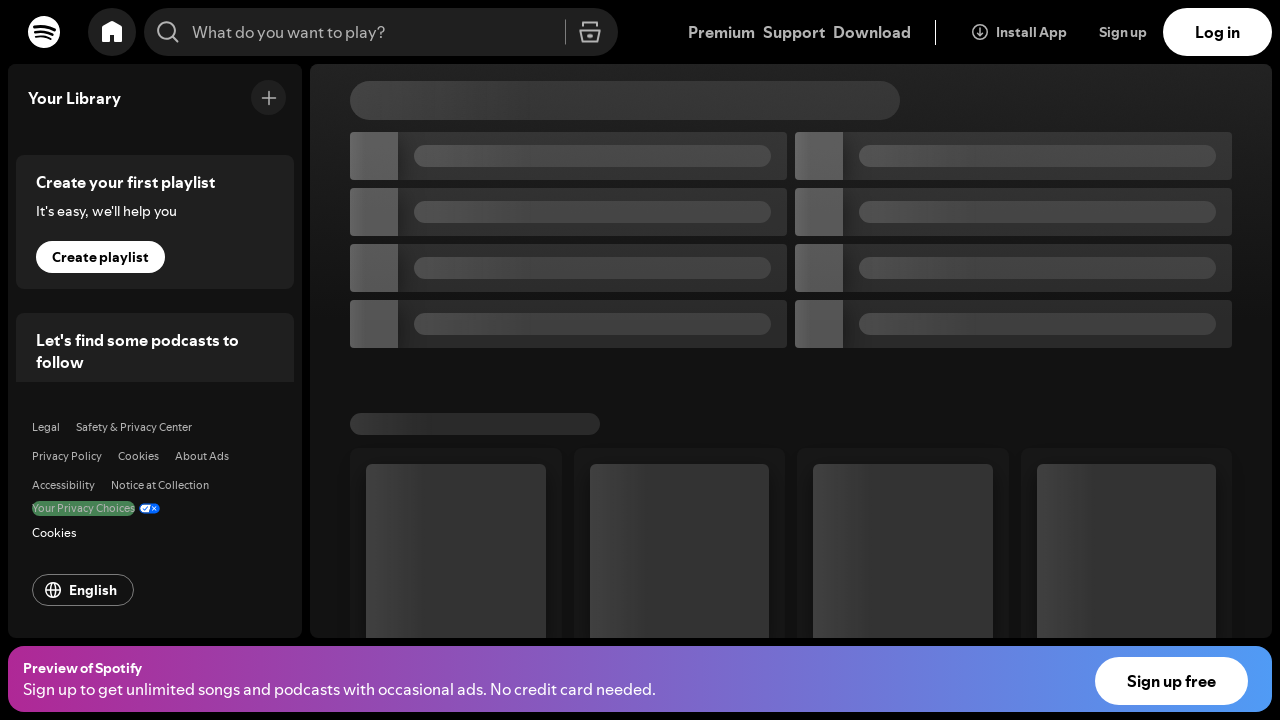

Waited for page DOM to fully load
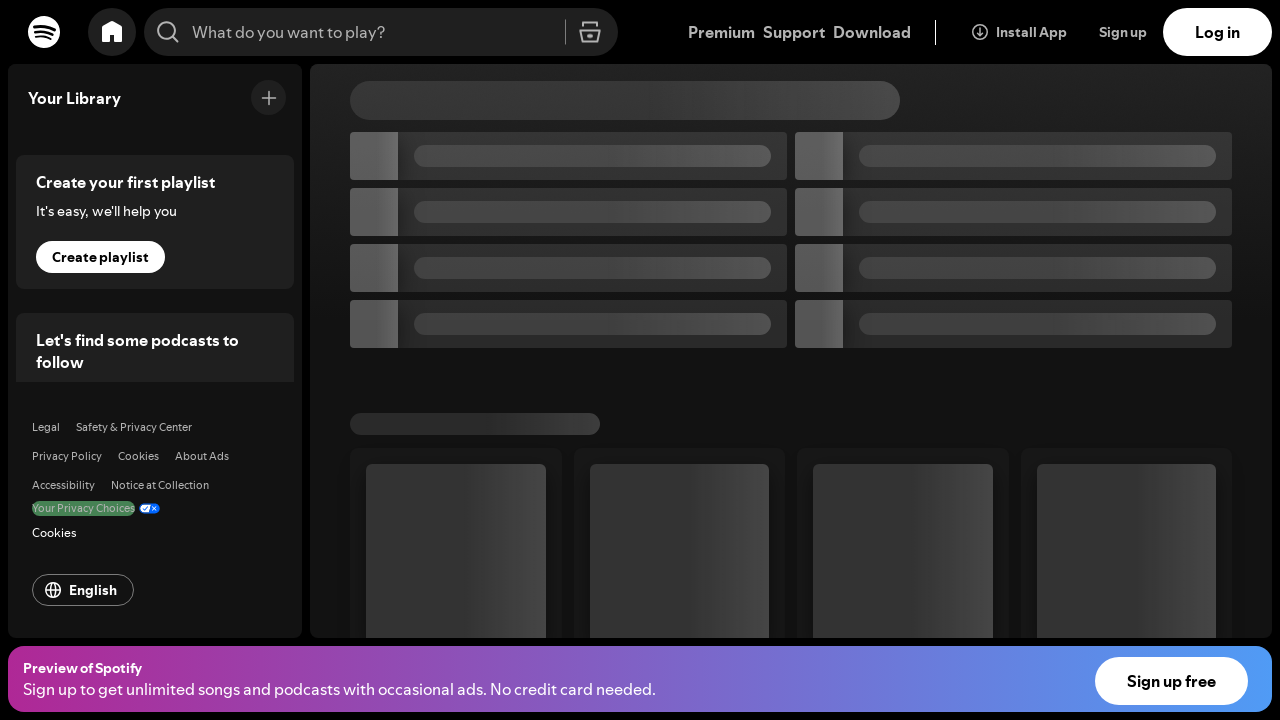

Verified page title contains 'Spotify': Spotify - Web Player: Music for everyone
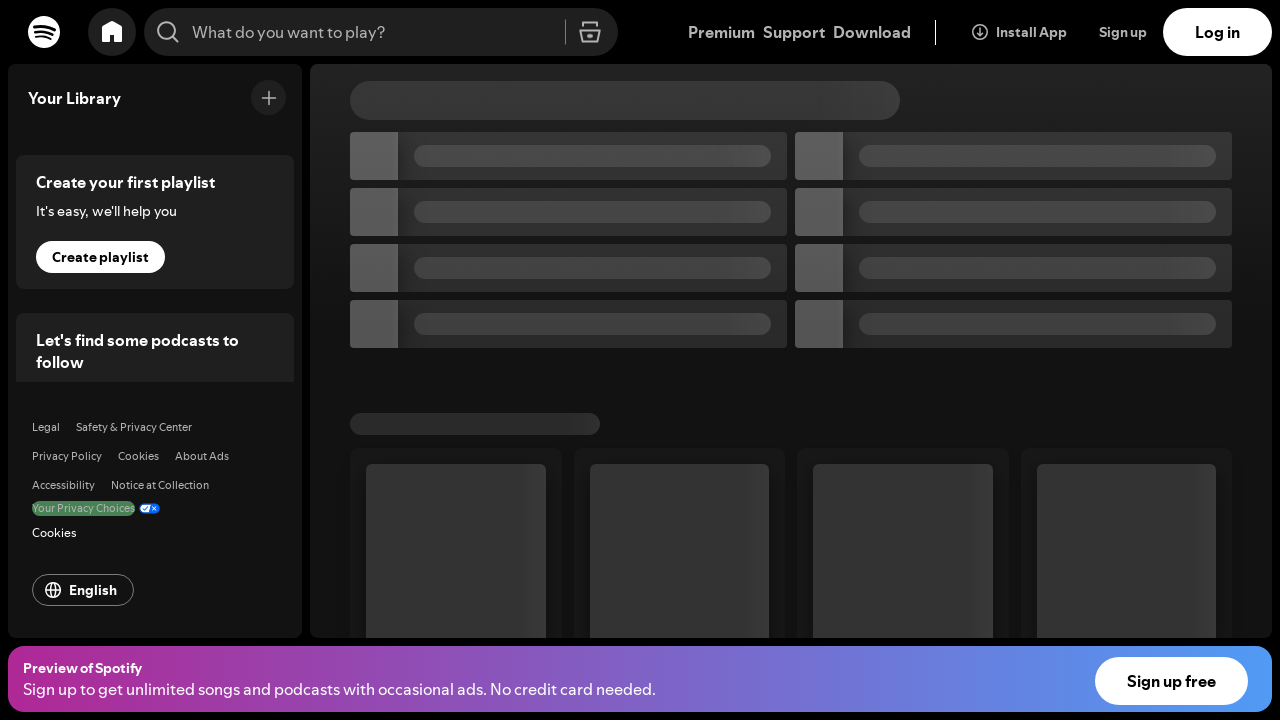

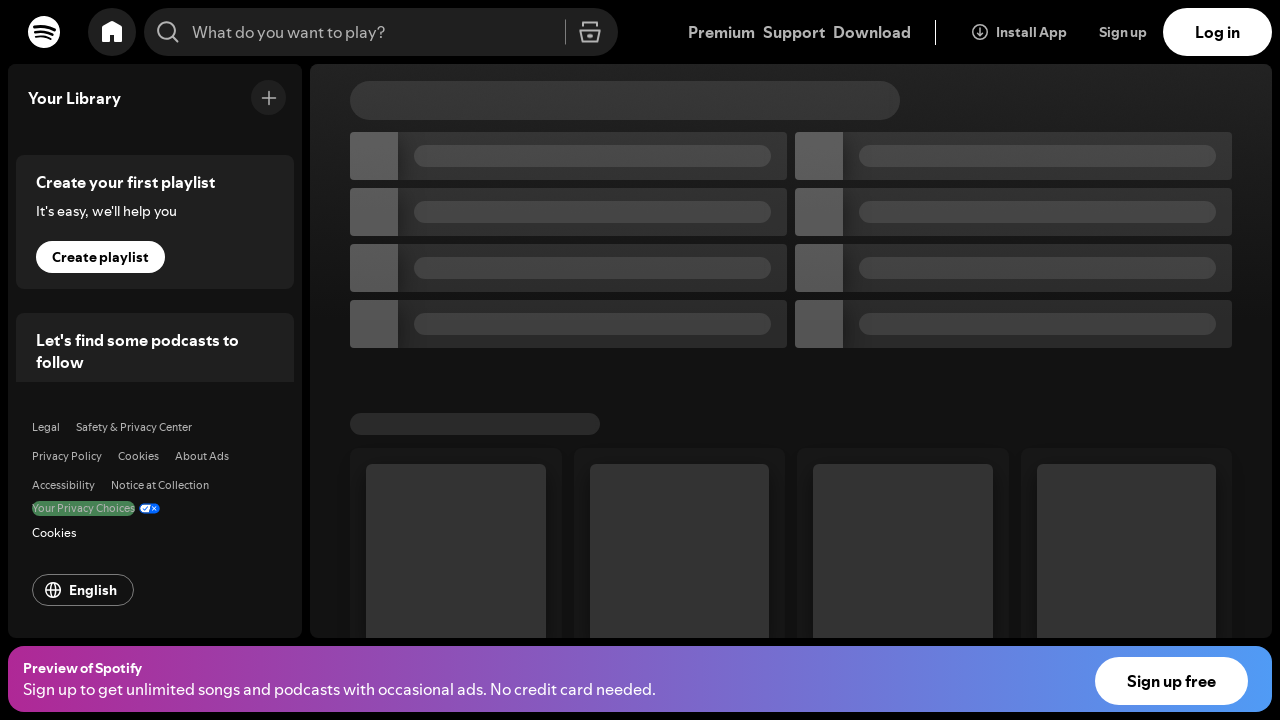